Tests browser window switching functionality by opening a new window and verifying content in the new window

Starting URL: https://demoqa.com/browser-windows

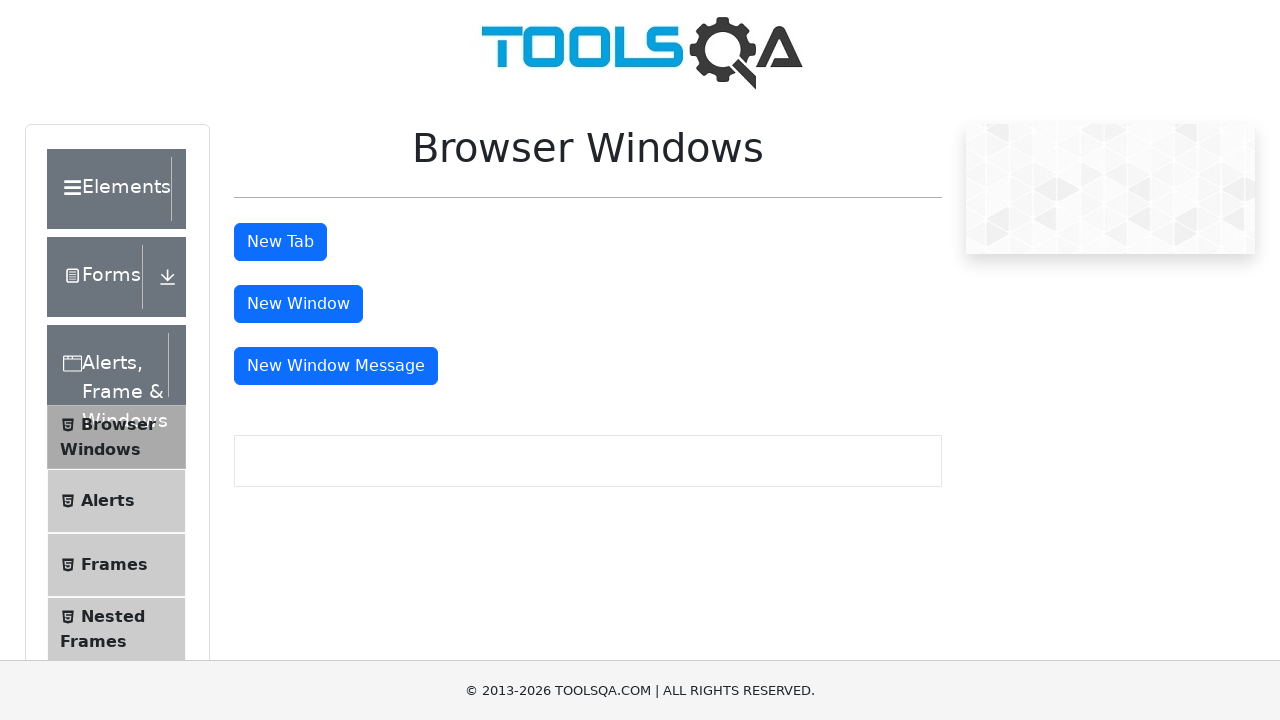

Clicked 'New Window' button to open a new window at (298, 304) on xpath=//button[normalize-space()='New Window']
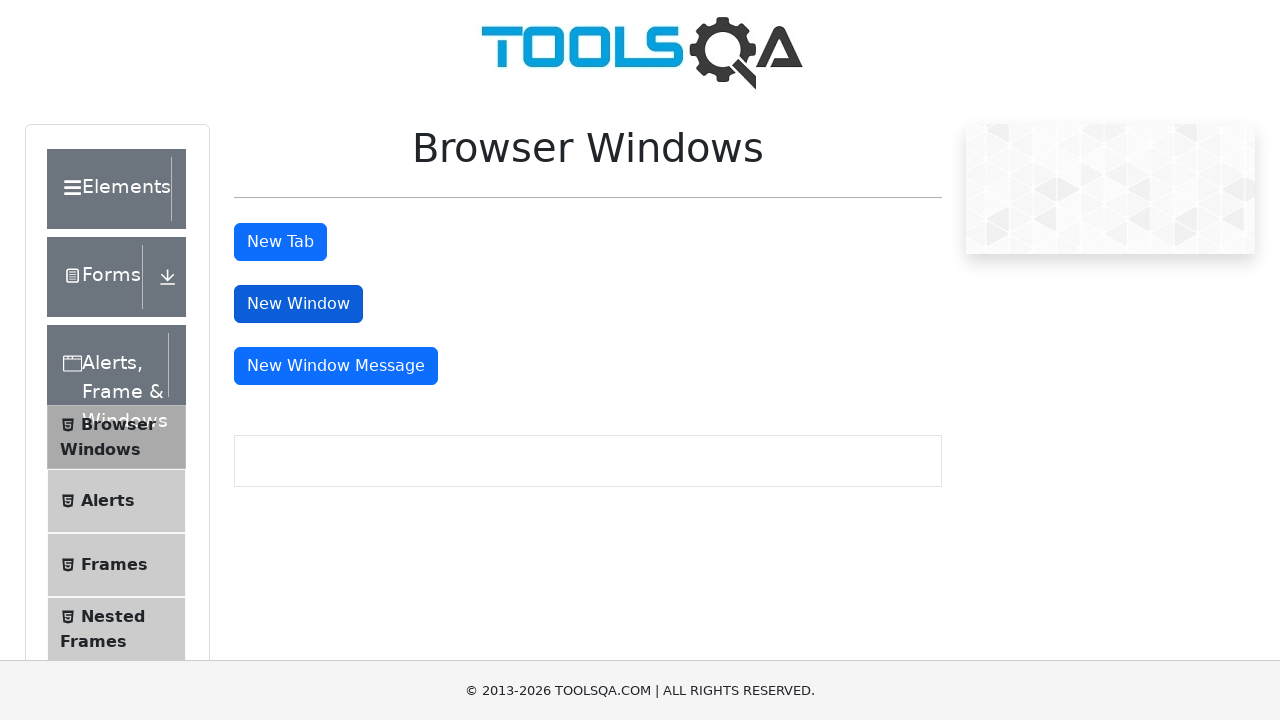

New window opened and captured
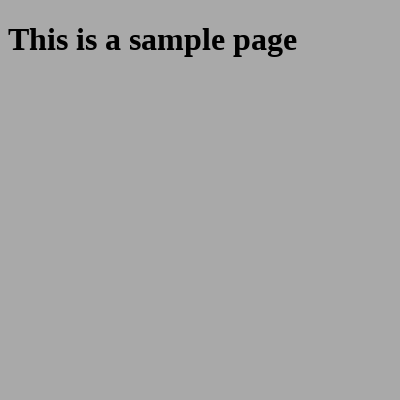

New window finished loading
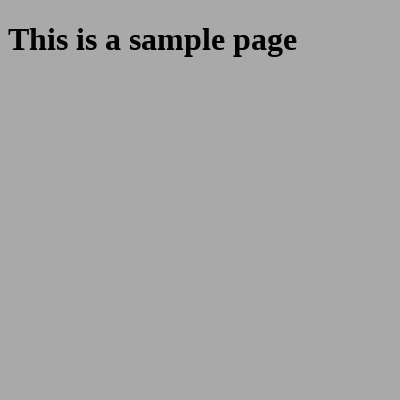

Retrieved heading text from new window: 'This is a sample page'
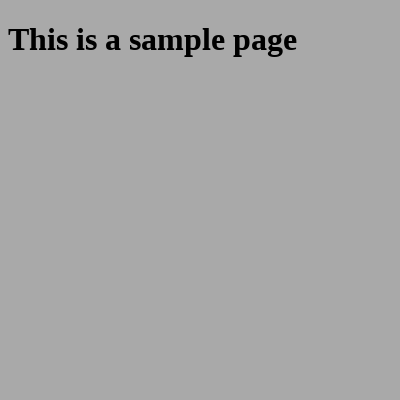

Printed new window heading to console
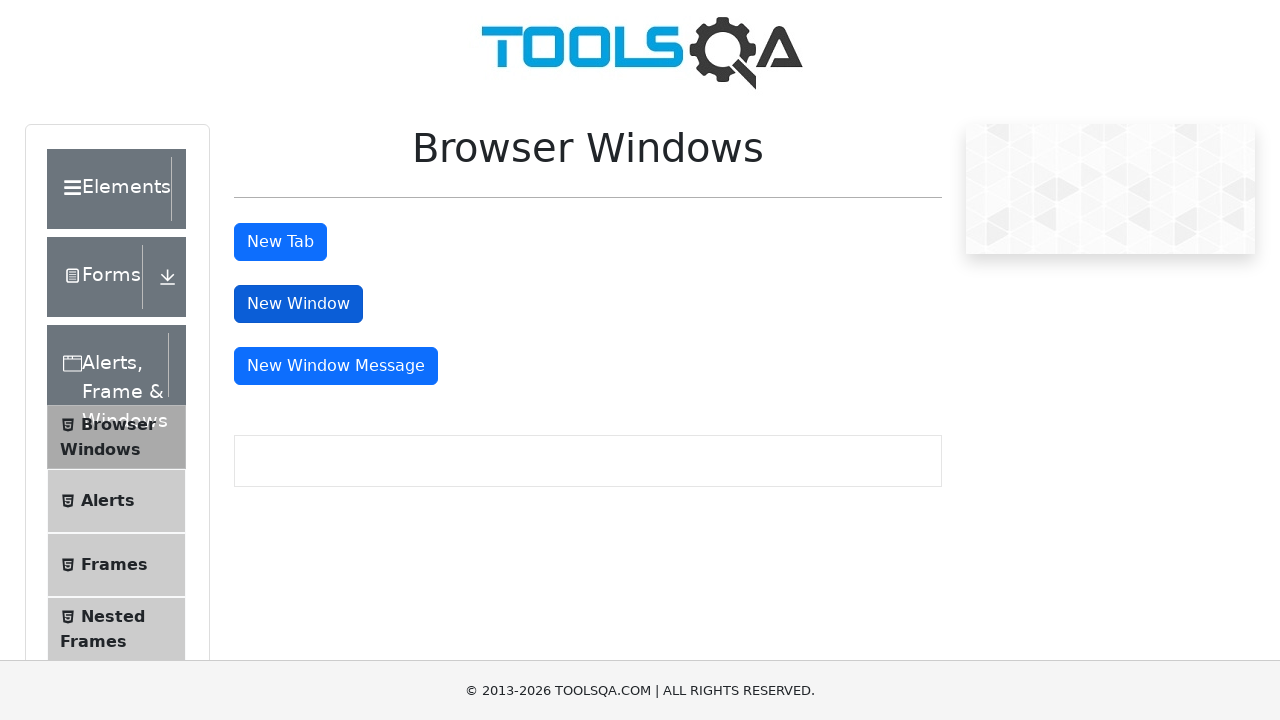

Closed the new window
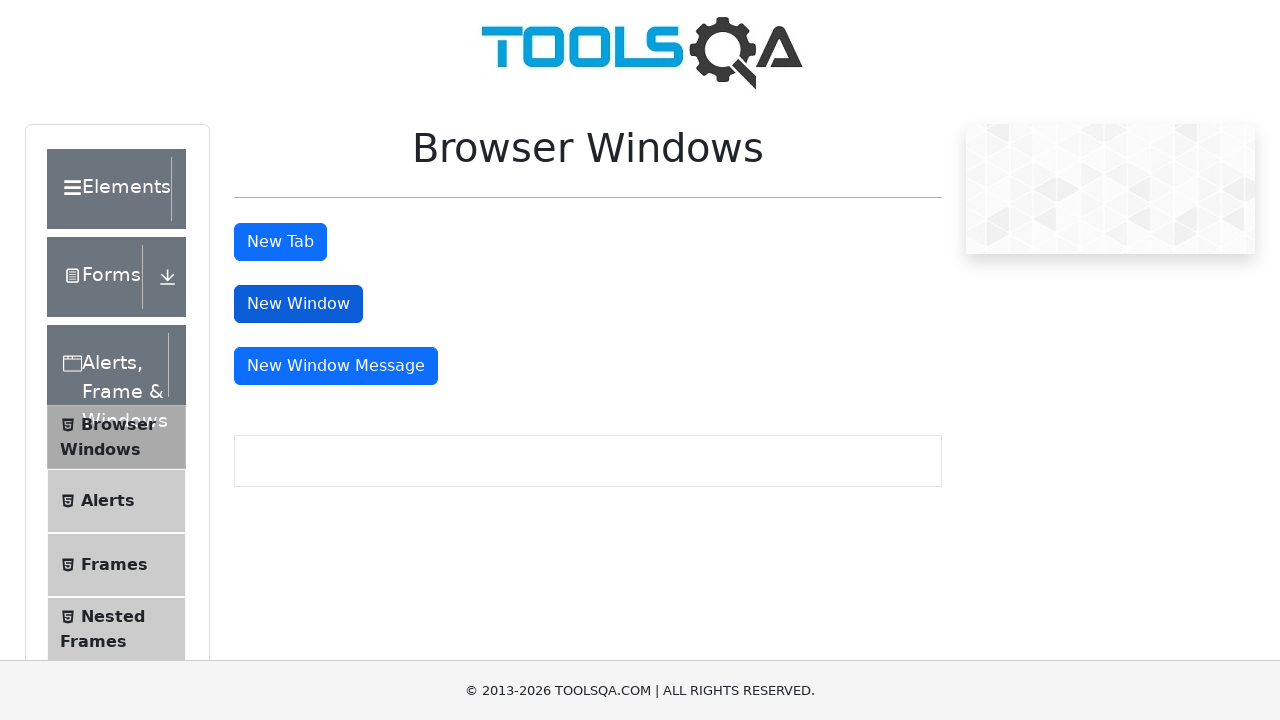

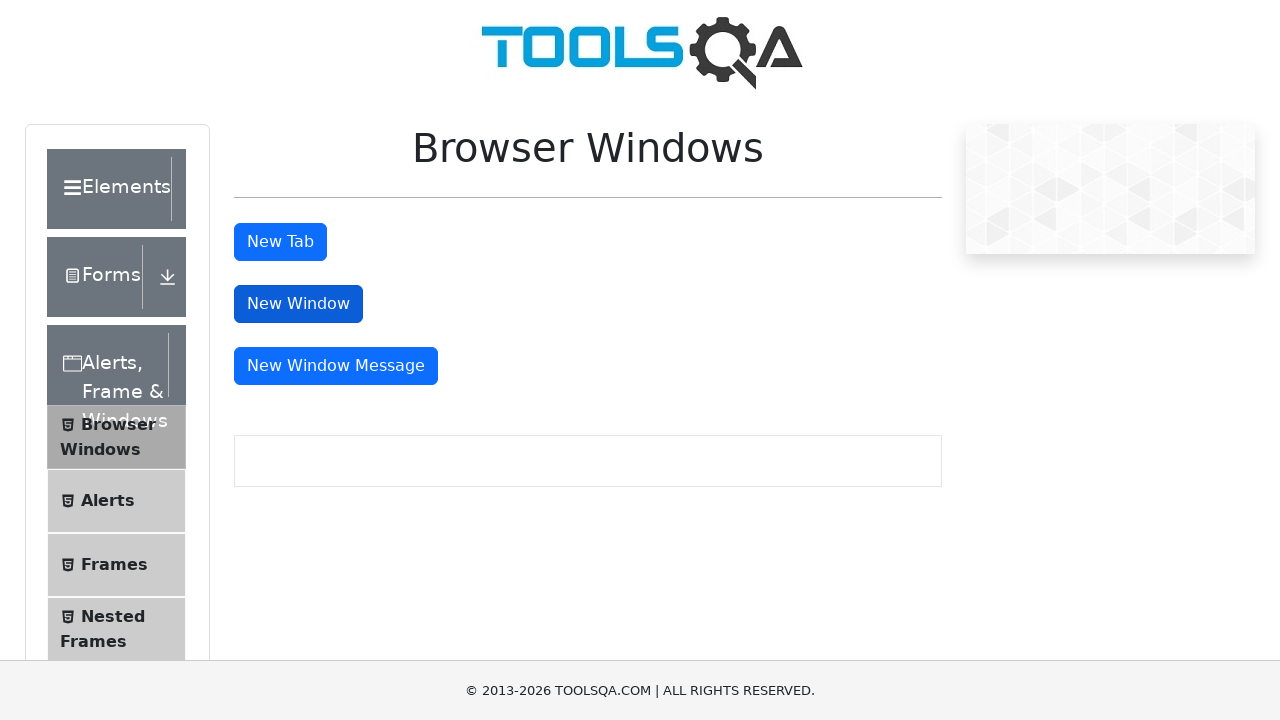